Waits for a price to reach $100, books an item, then solves a mathematical challenge by calculating a logarithmic expression and submitting the answer

Starting URL: http://suninjuly.github.io/explicit_wait2.html

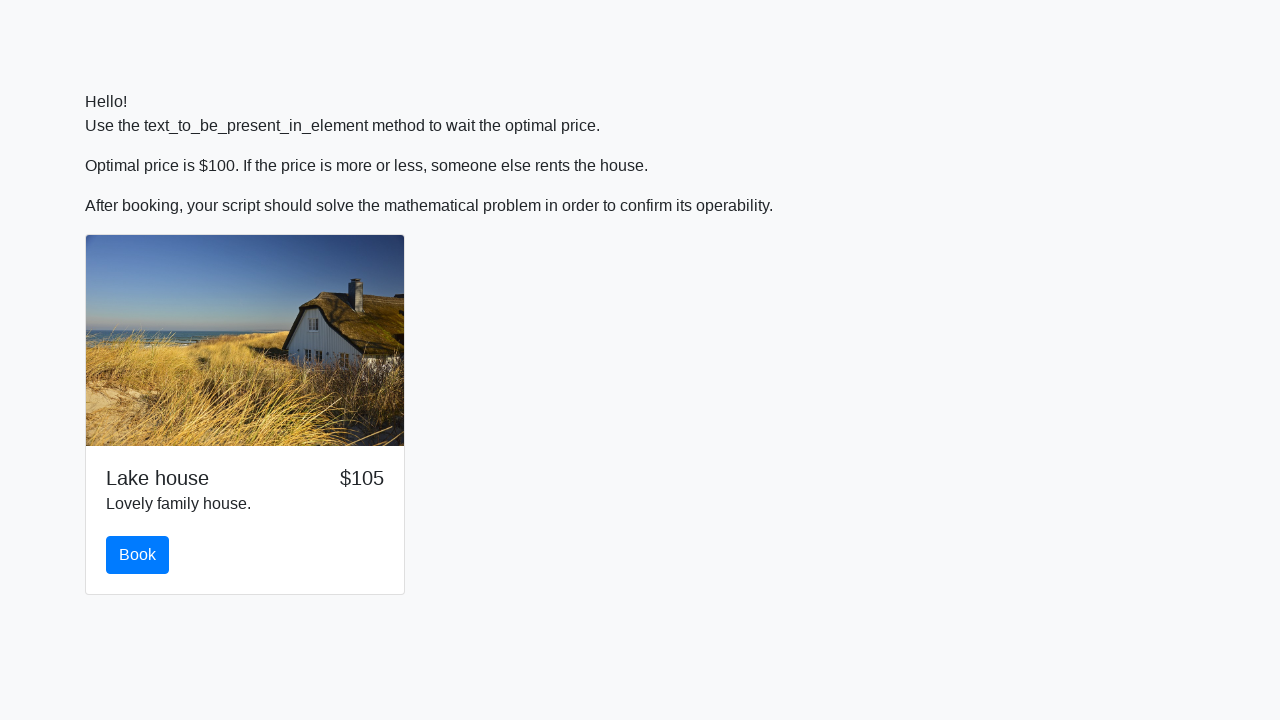

Waited for price to reach $100
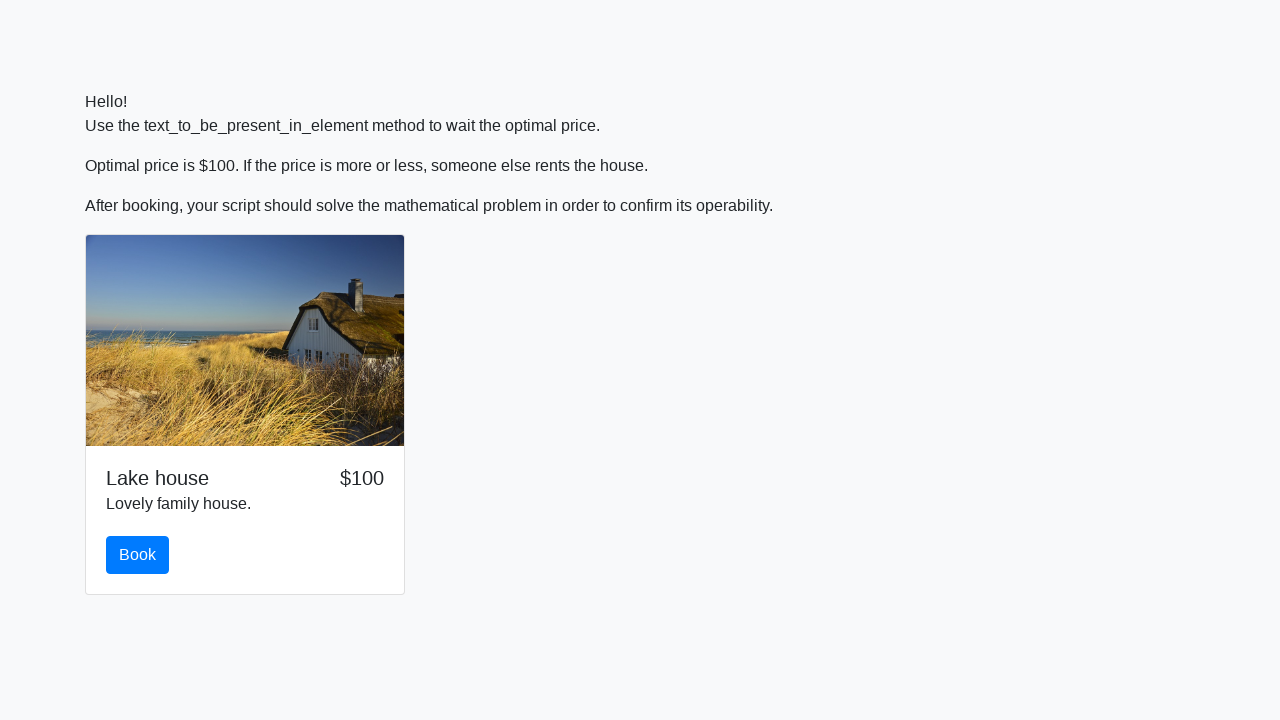

Clicked the book button at (138, 555) on #book
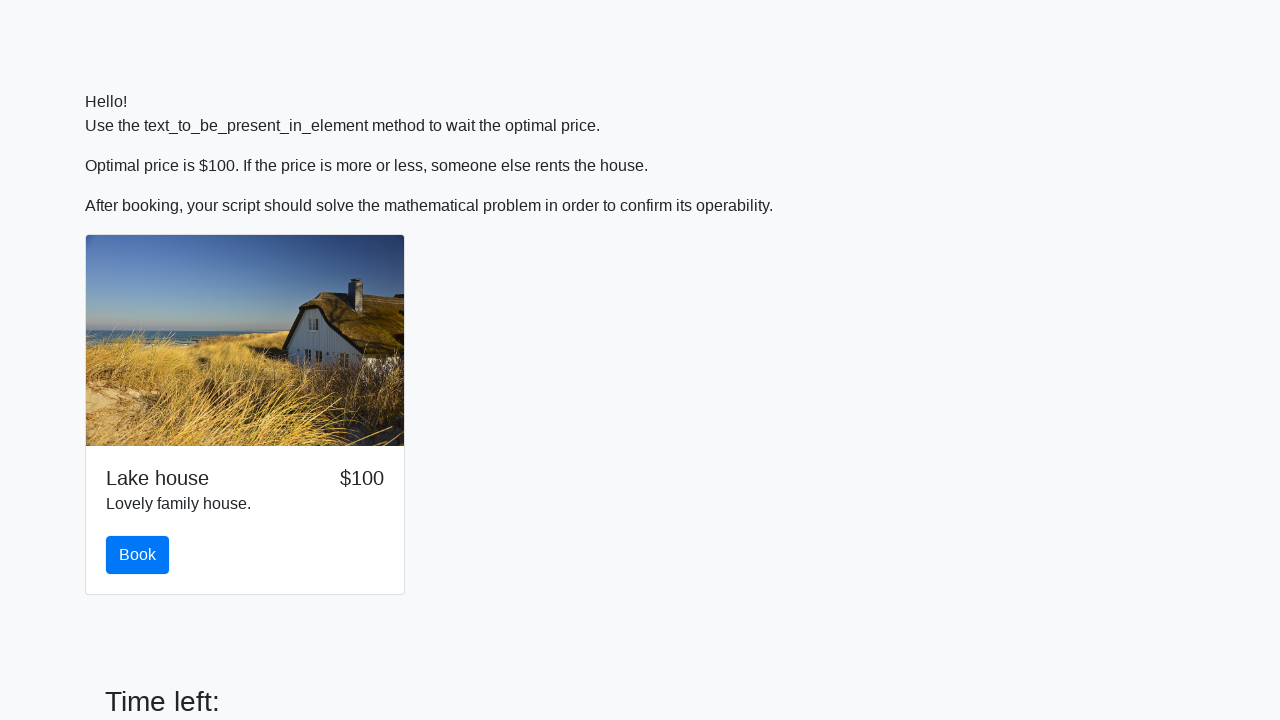

Retrieved the input value for calculation
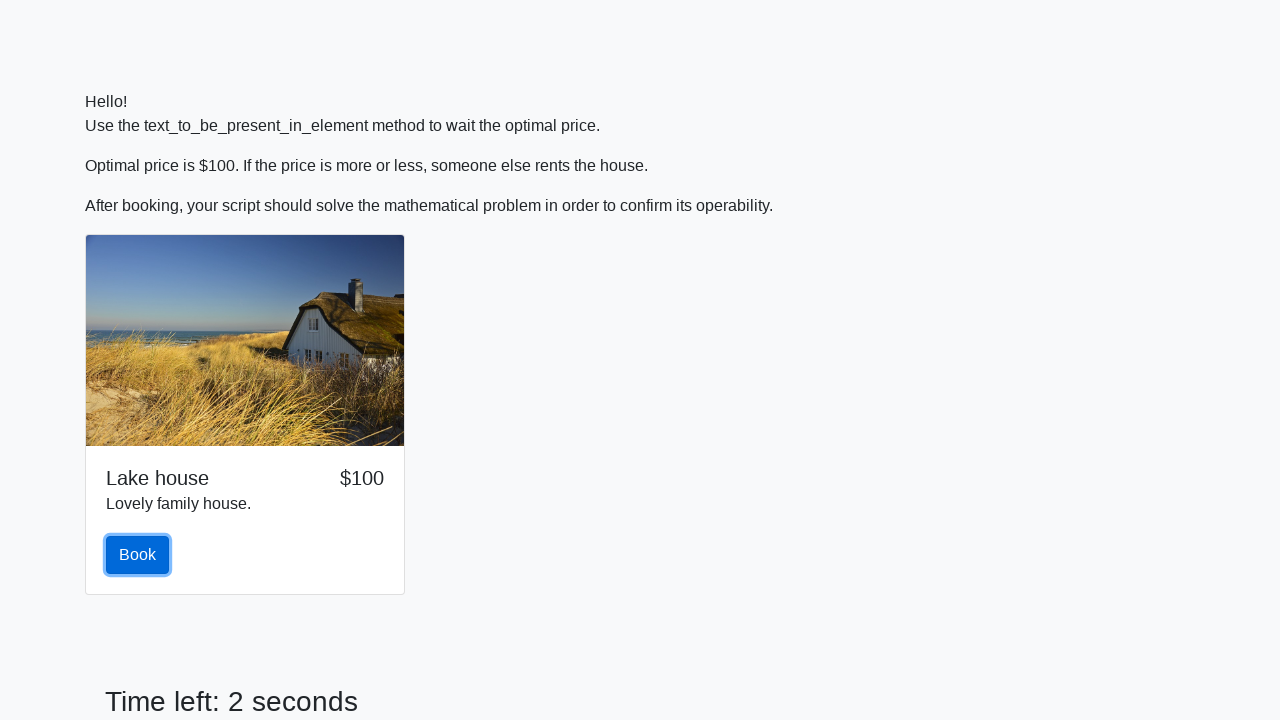

Calculated logarithmic expression result: 2.3393621867212846
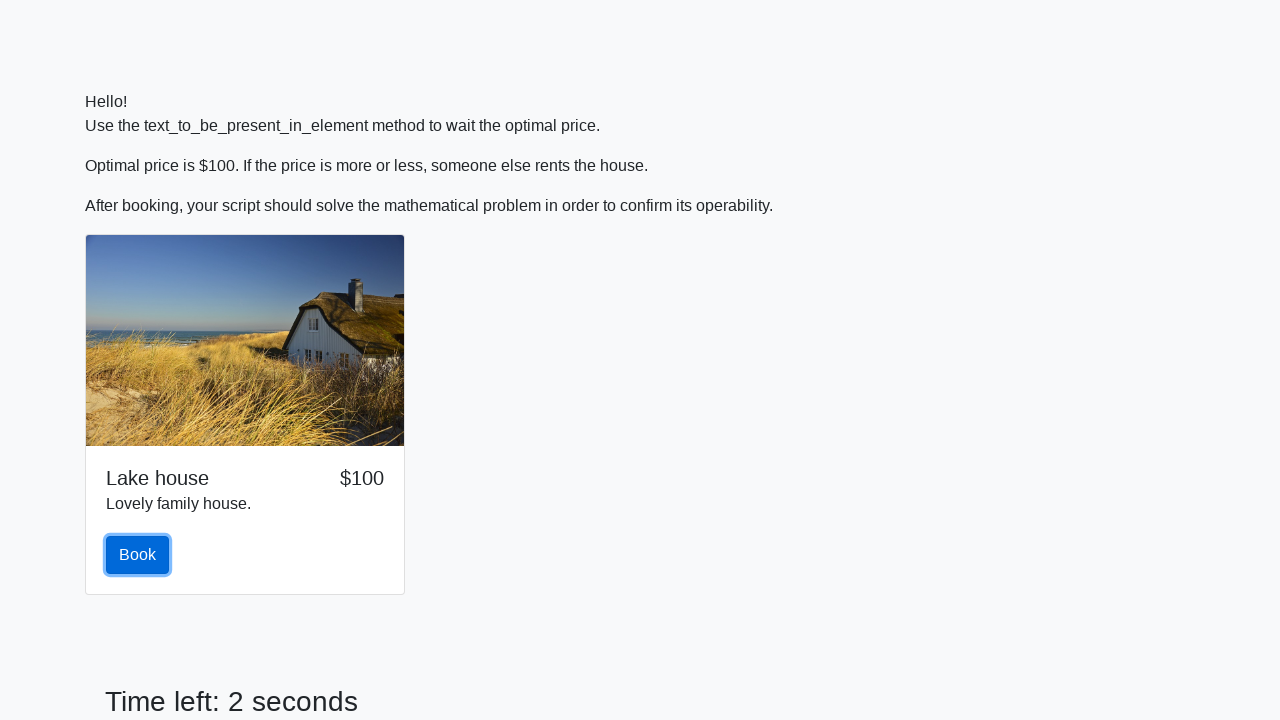

Filled in the calculated answer on #answer
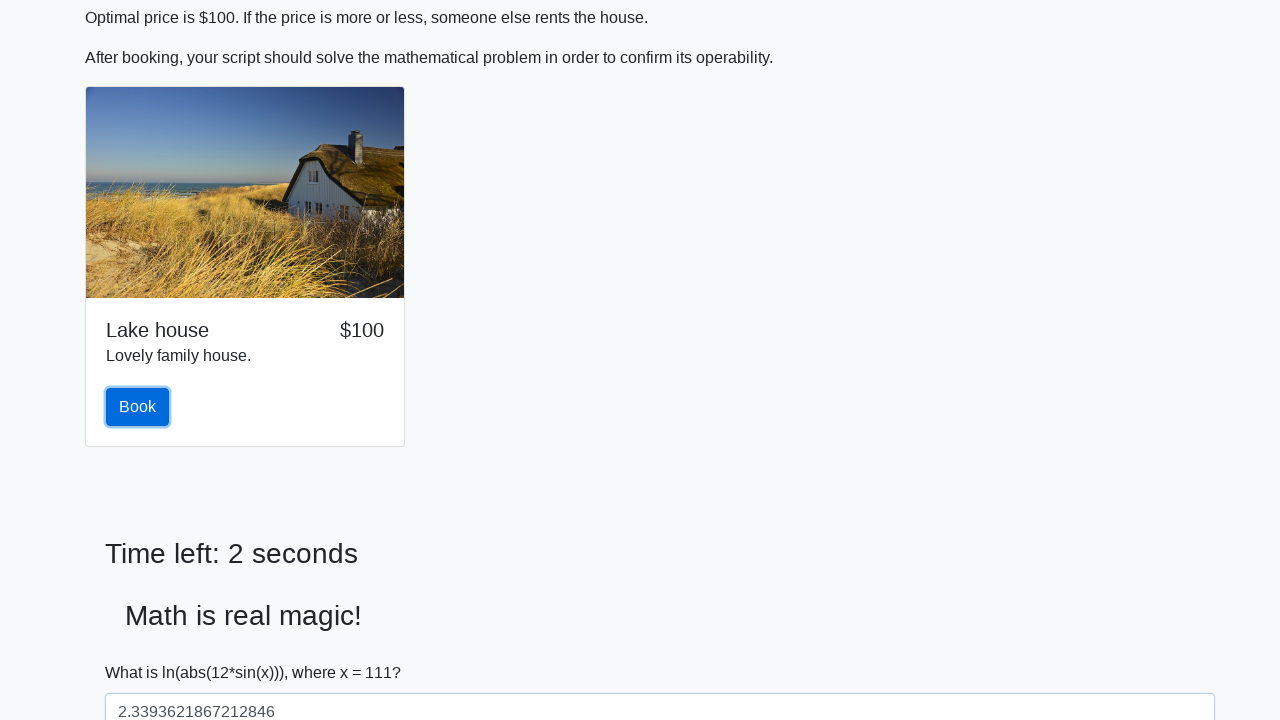

Submitted the mathematical solution at (143, 651) on #solve
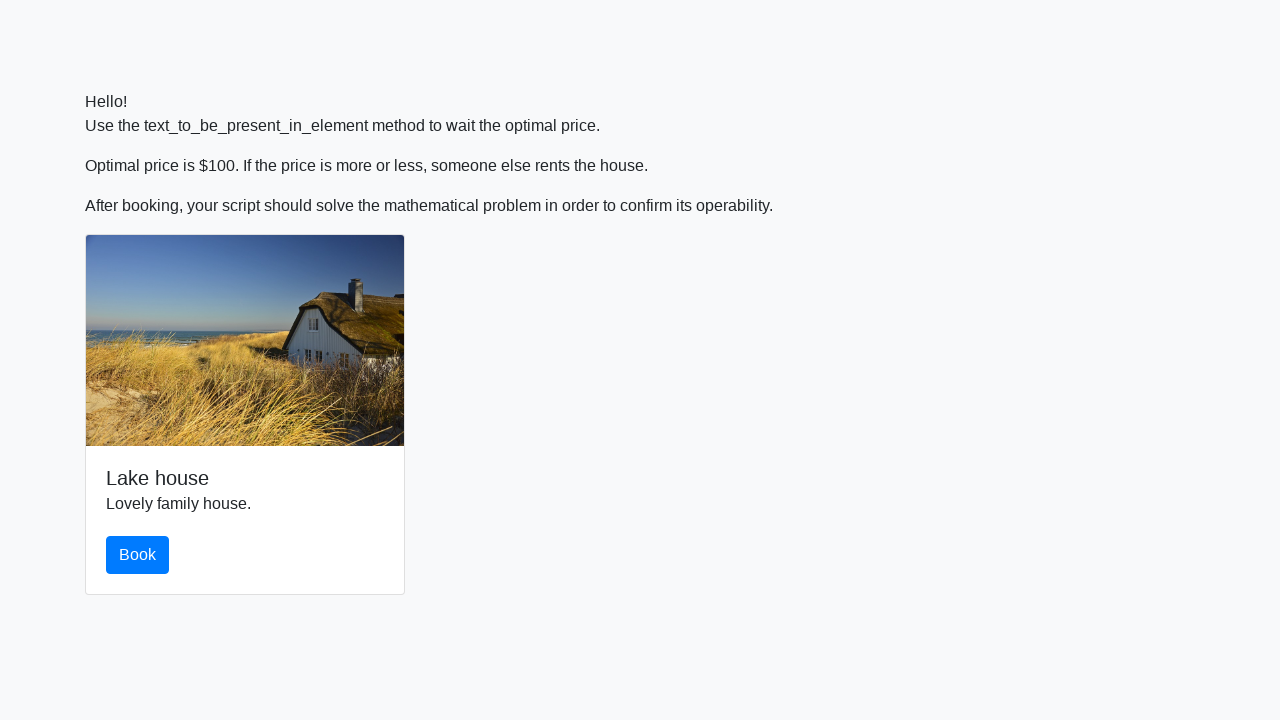

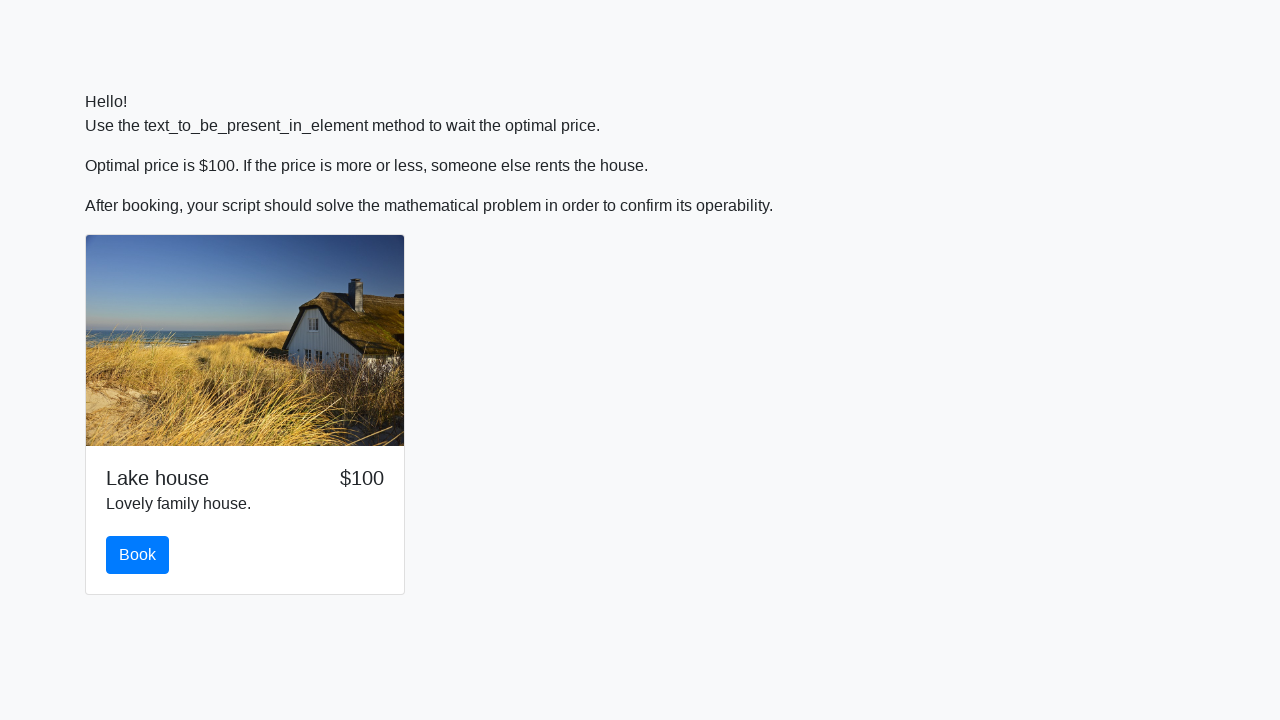